Tests JavaScript alert handling by clicking a button to trigger an alert and accepting it

Starting URL: https://the-internet.herokuapp.com/javascript_alerts

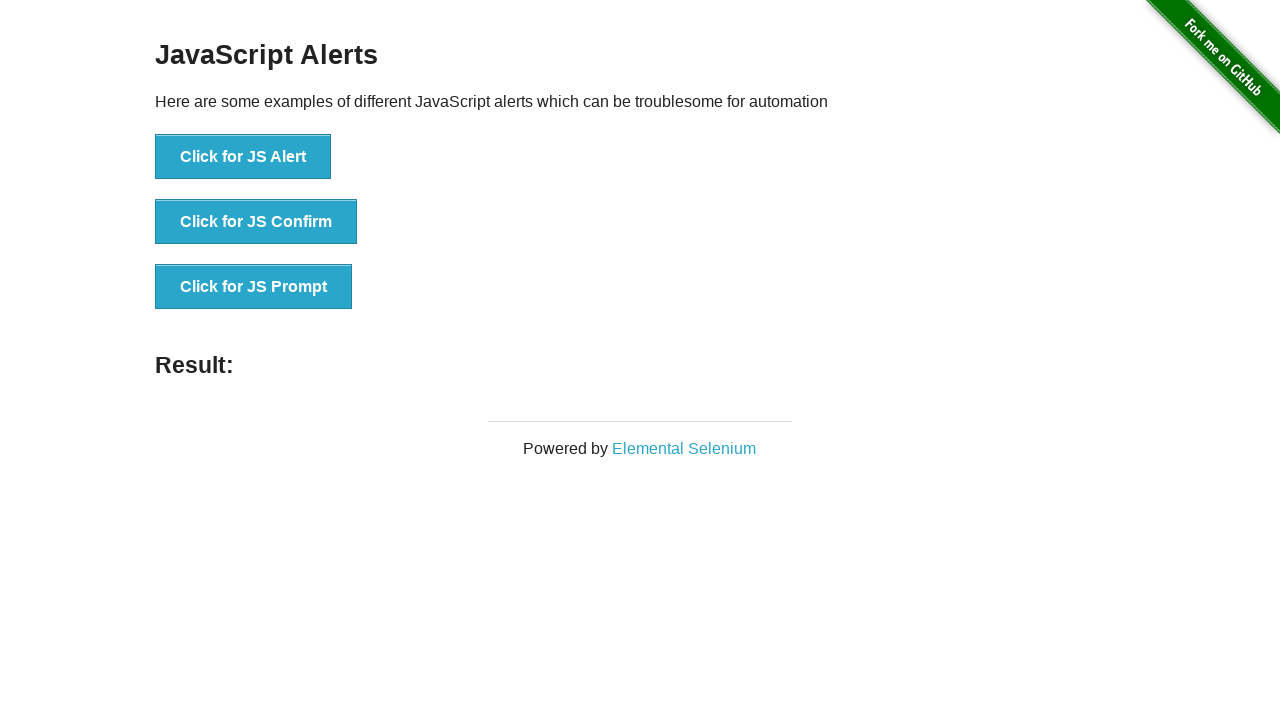

Clicked button to trigger JavaScript alert at (243, 157) on #content > div > ul > li:nth-child(1) > button
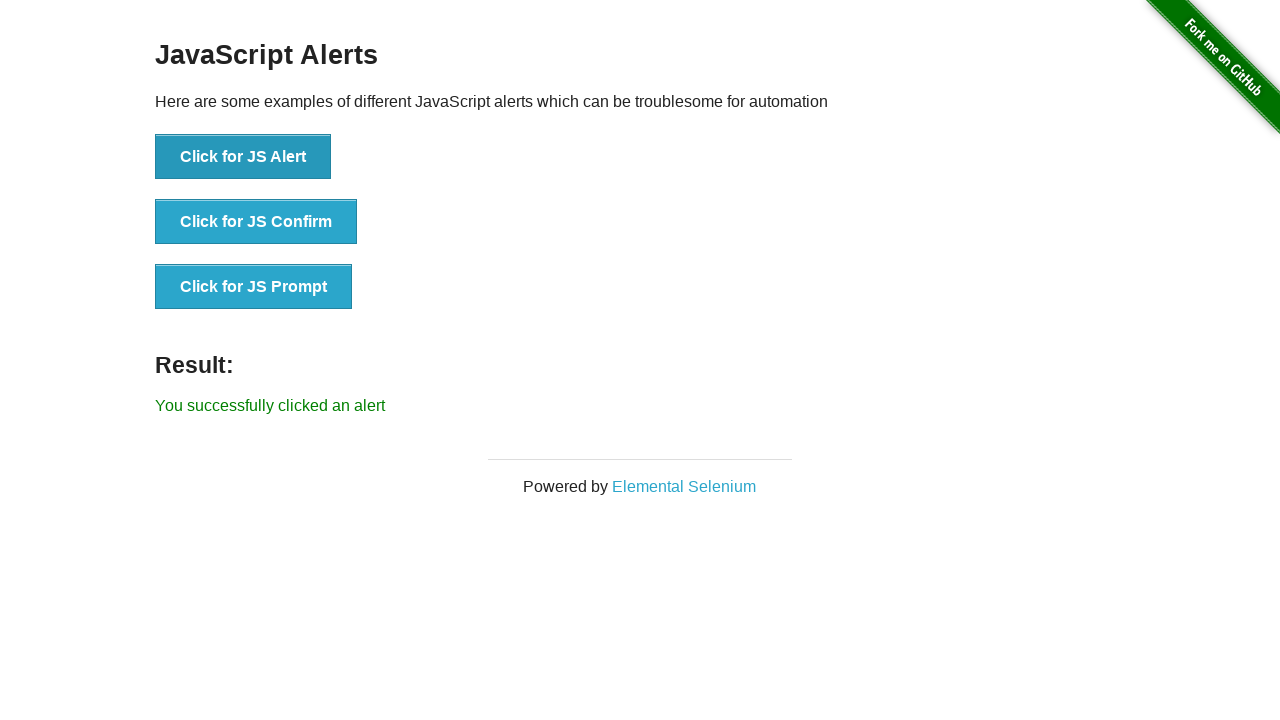

Set up dialog handler to accept alert
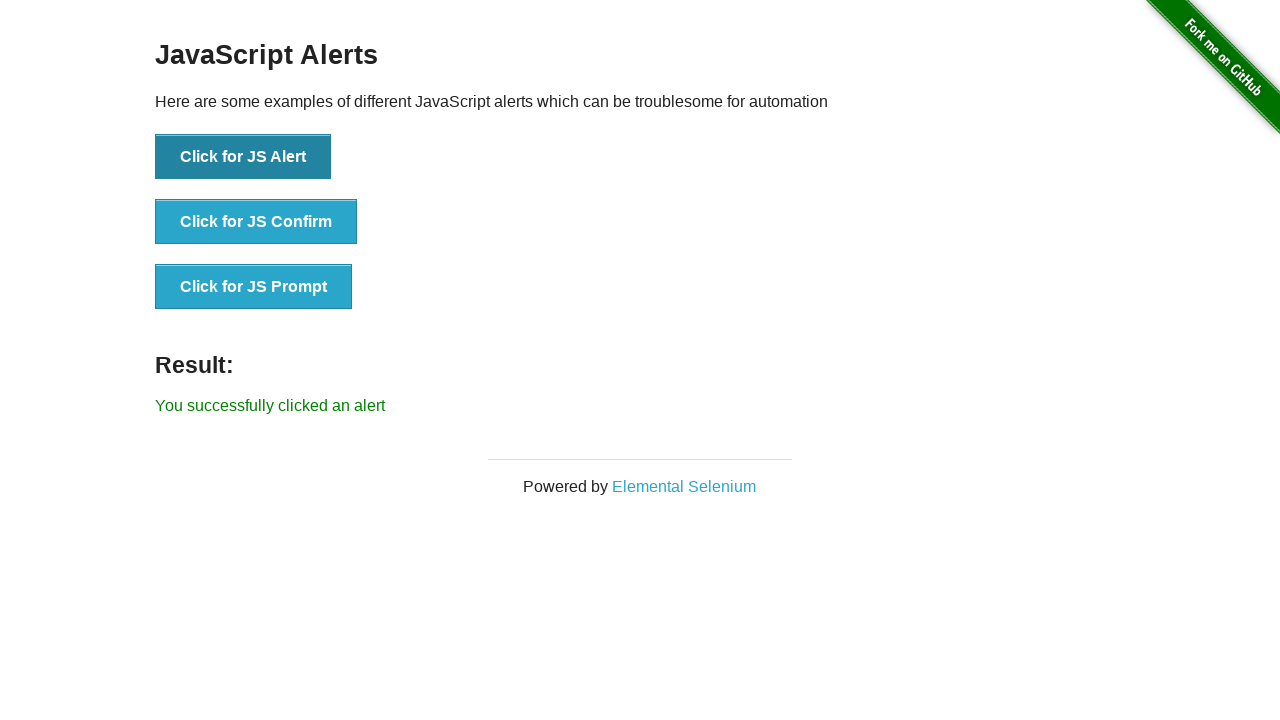

Alert was accepted and success message appeared
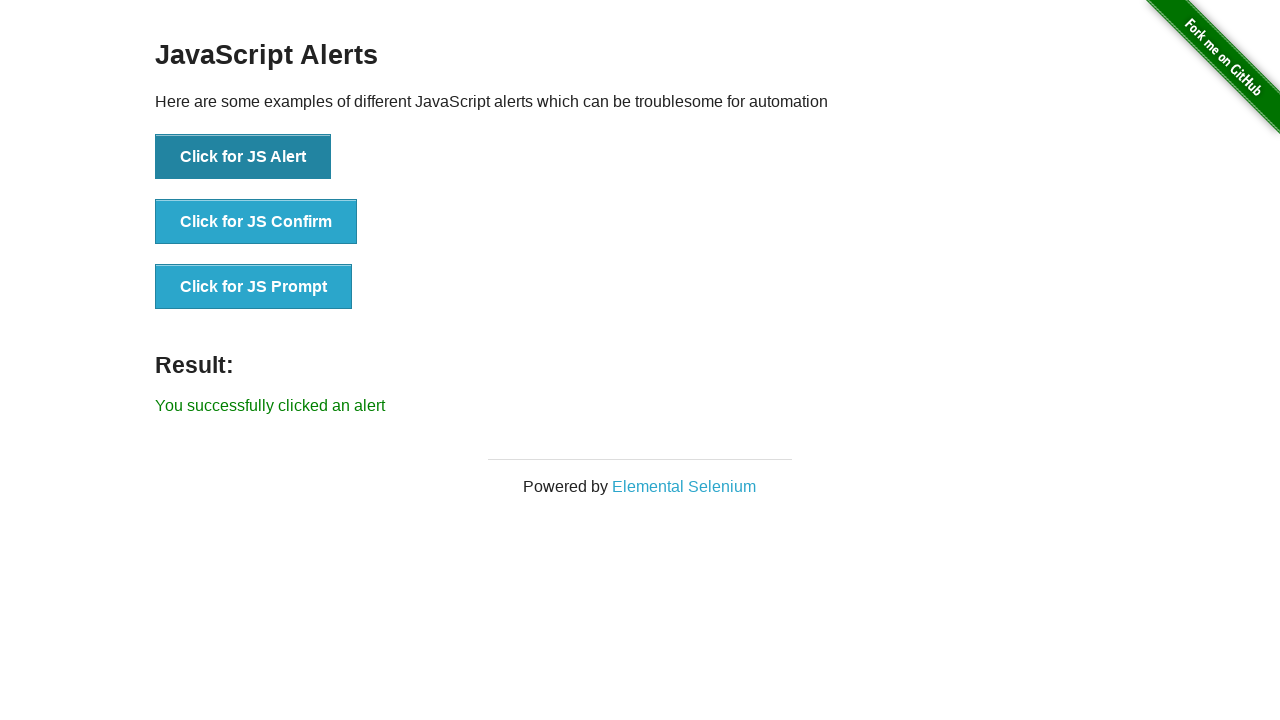

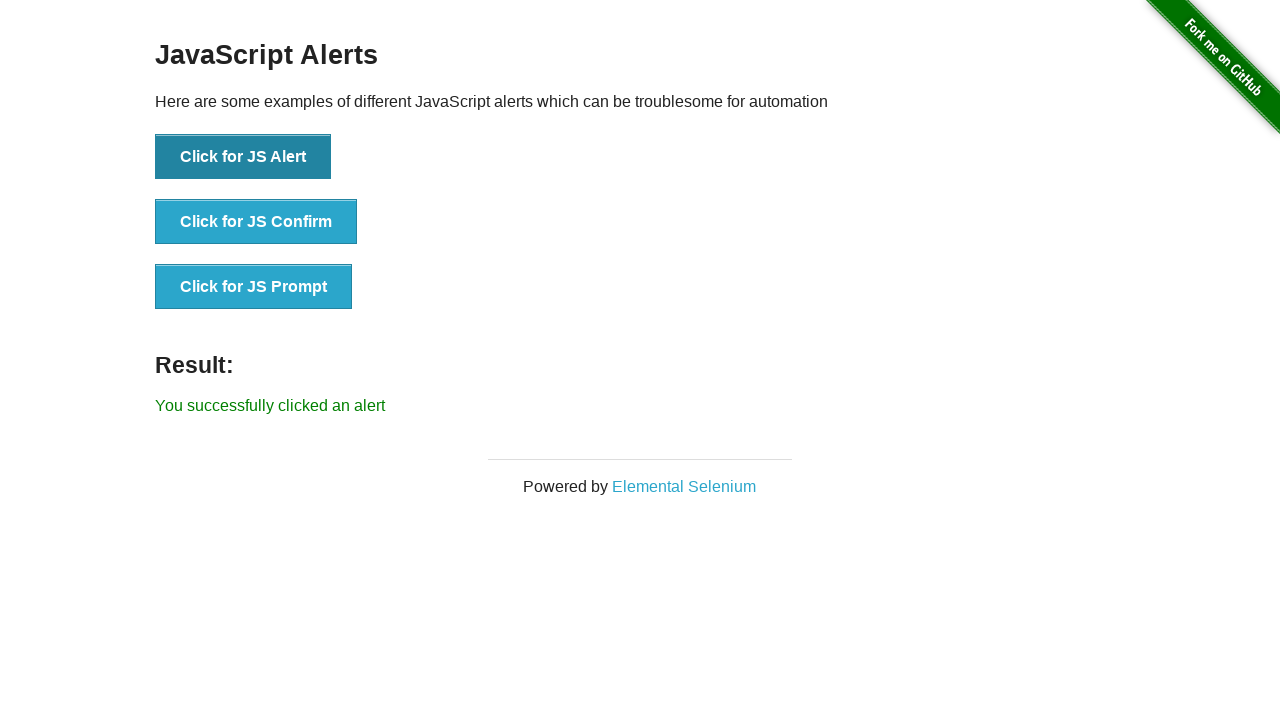